Tests a dynamic pricing page by waiting for a specific price, then solving a mathematical problem and submitting the answer

Starting URL: http://suninjuly.github.io/explicit_wait2.html

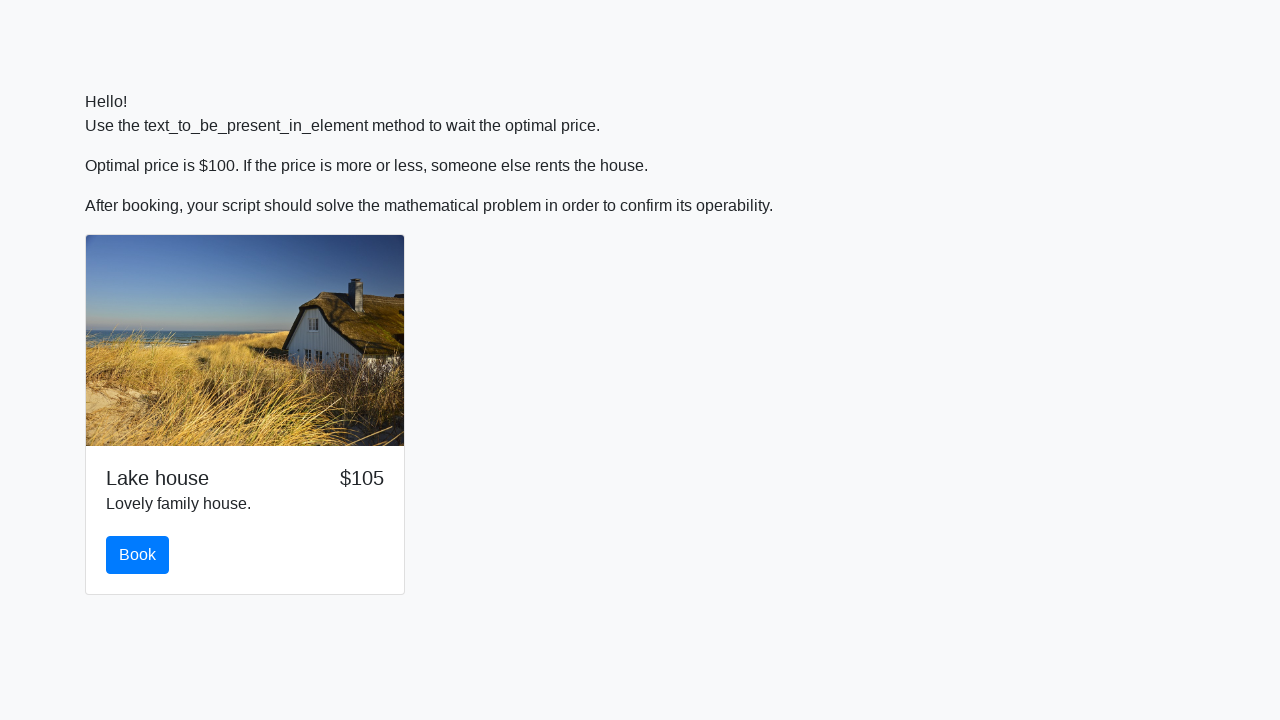

Waited for price to become $100
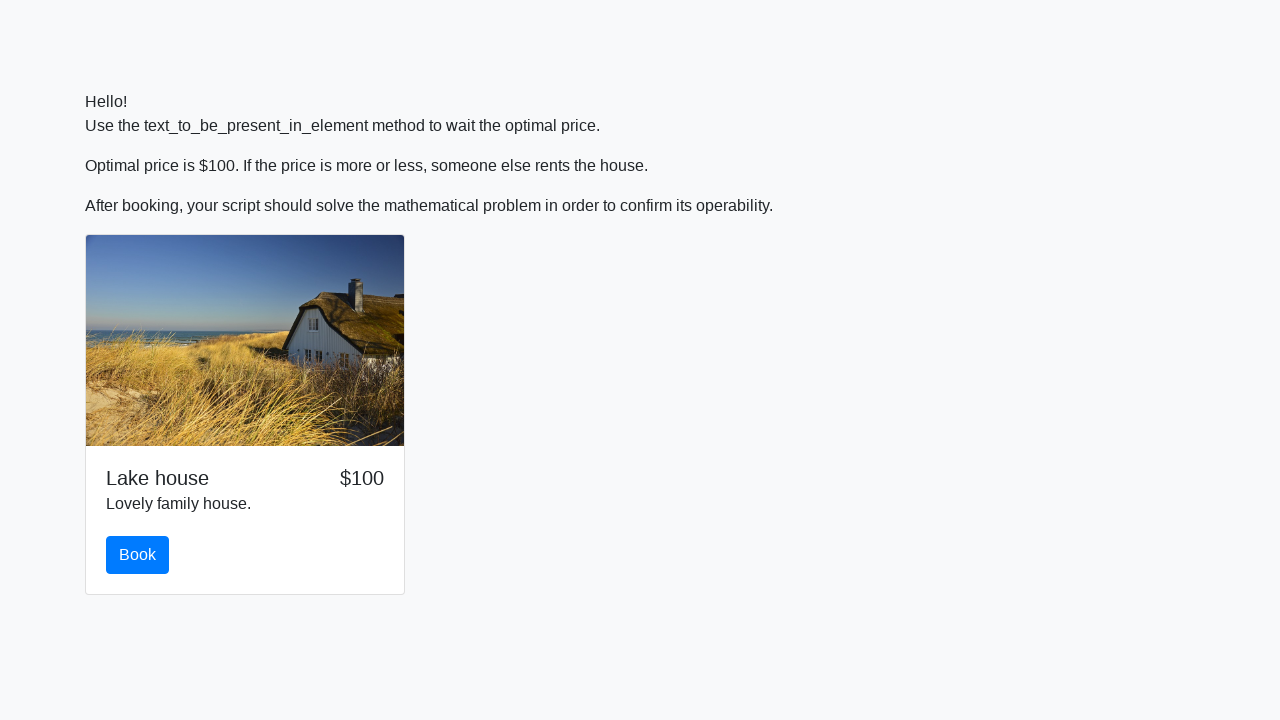

Clicked the book button at (138, 555) on #book
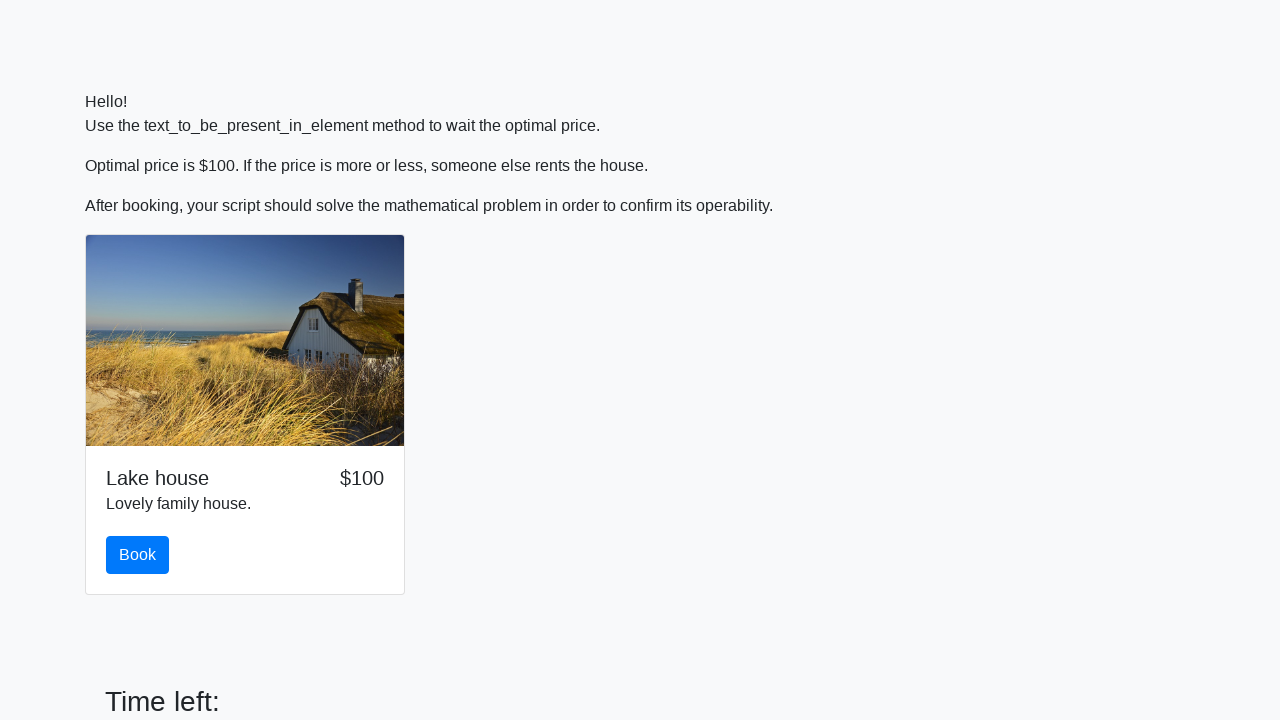

Retrieved input value for calculation: 777
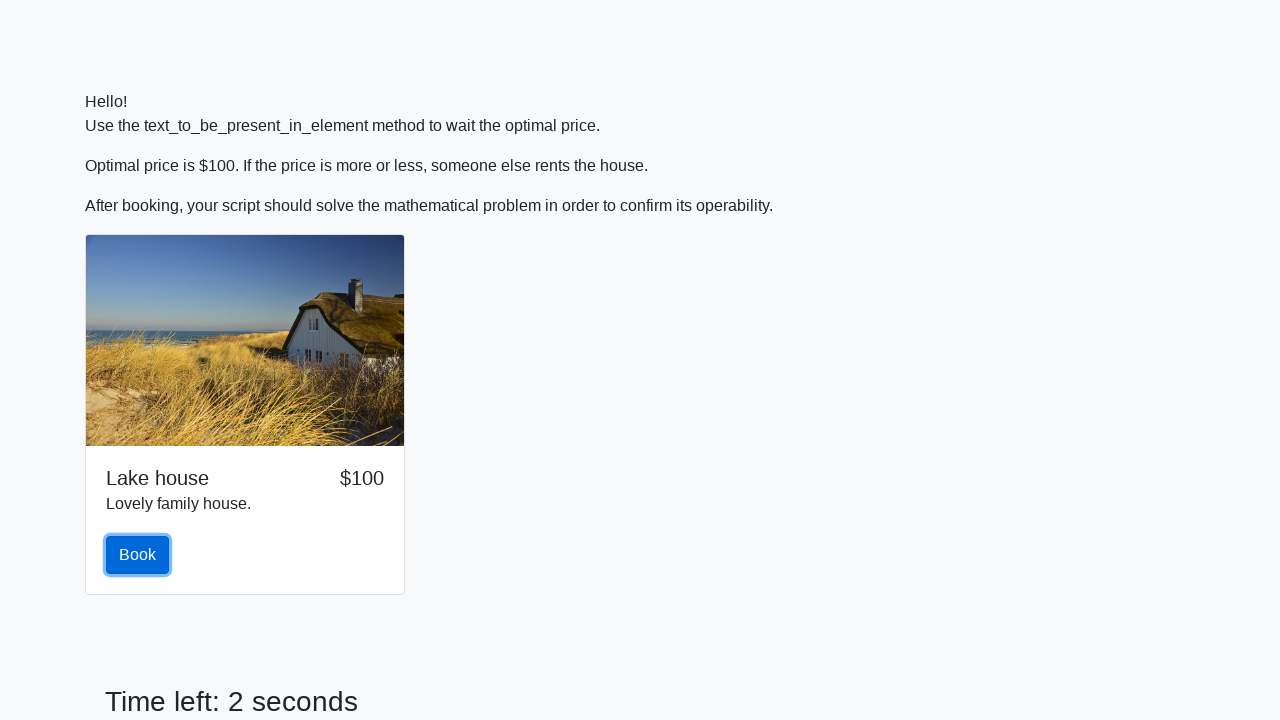

Calculated mathematical result: 2.328897302315188
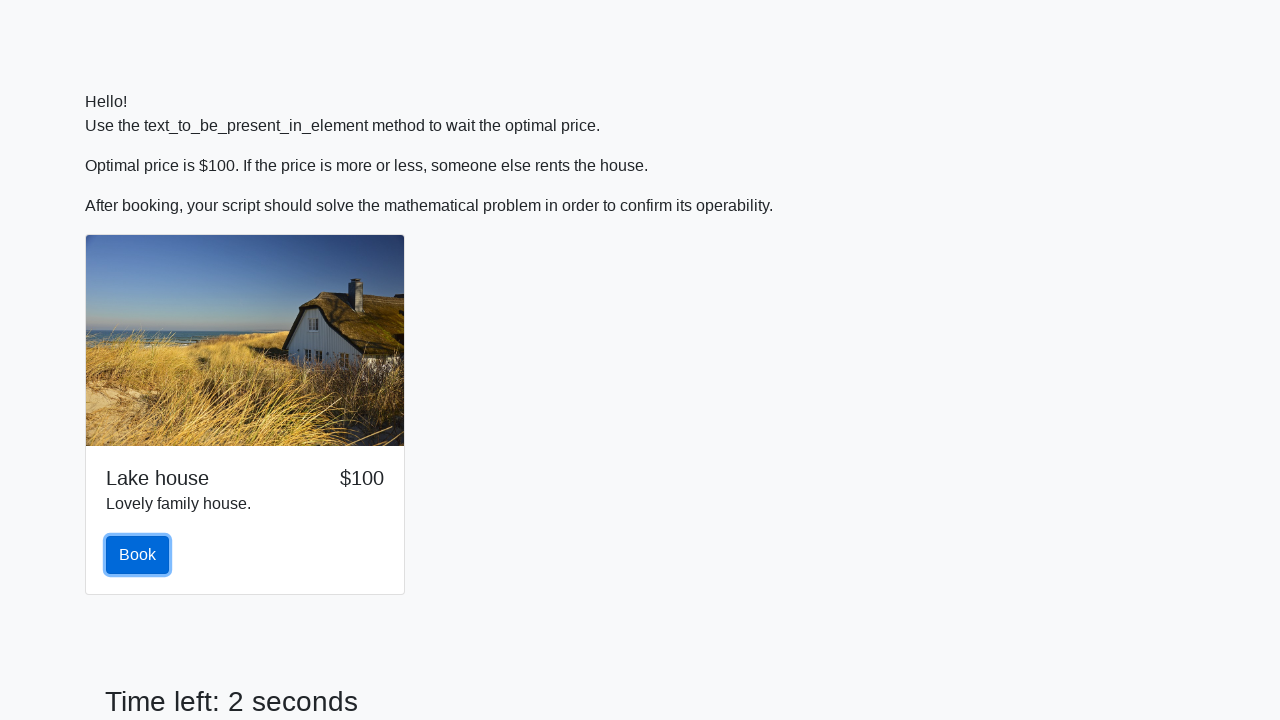

Filled form with calculated answer: 2.328897302315188 on .form-control
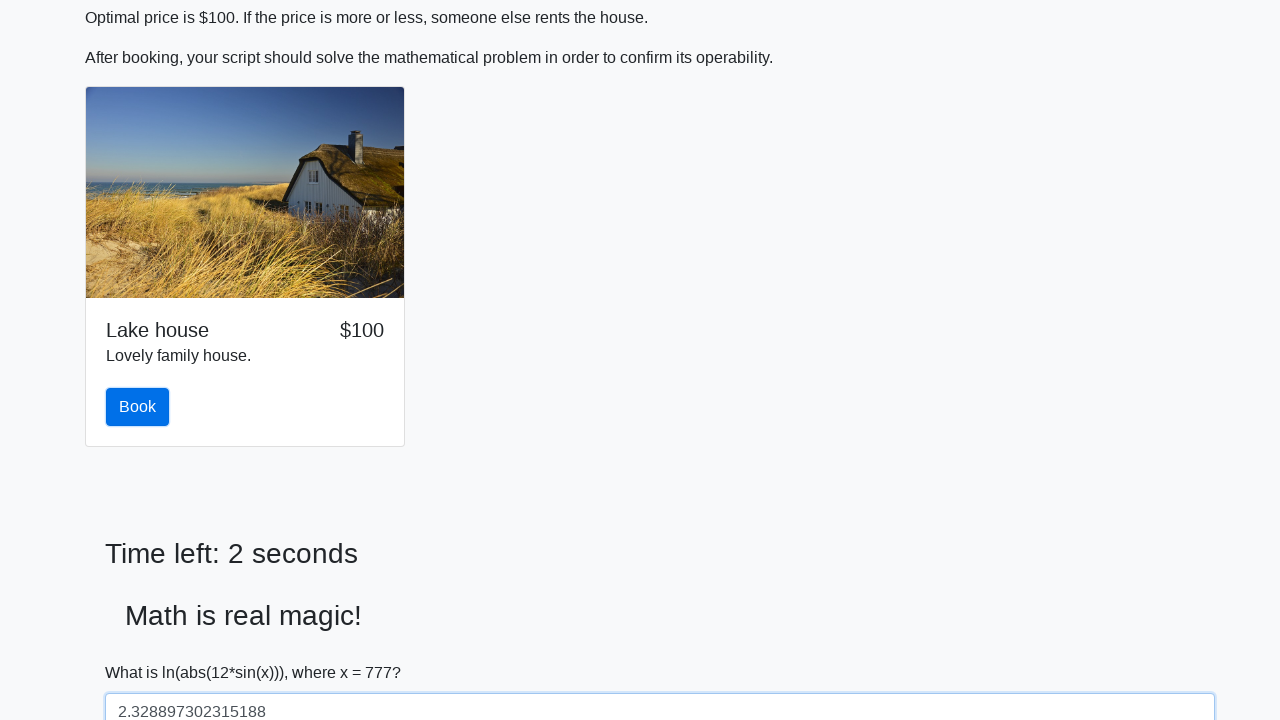

Scrolled solve button into view
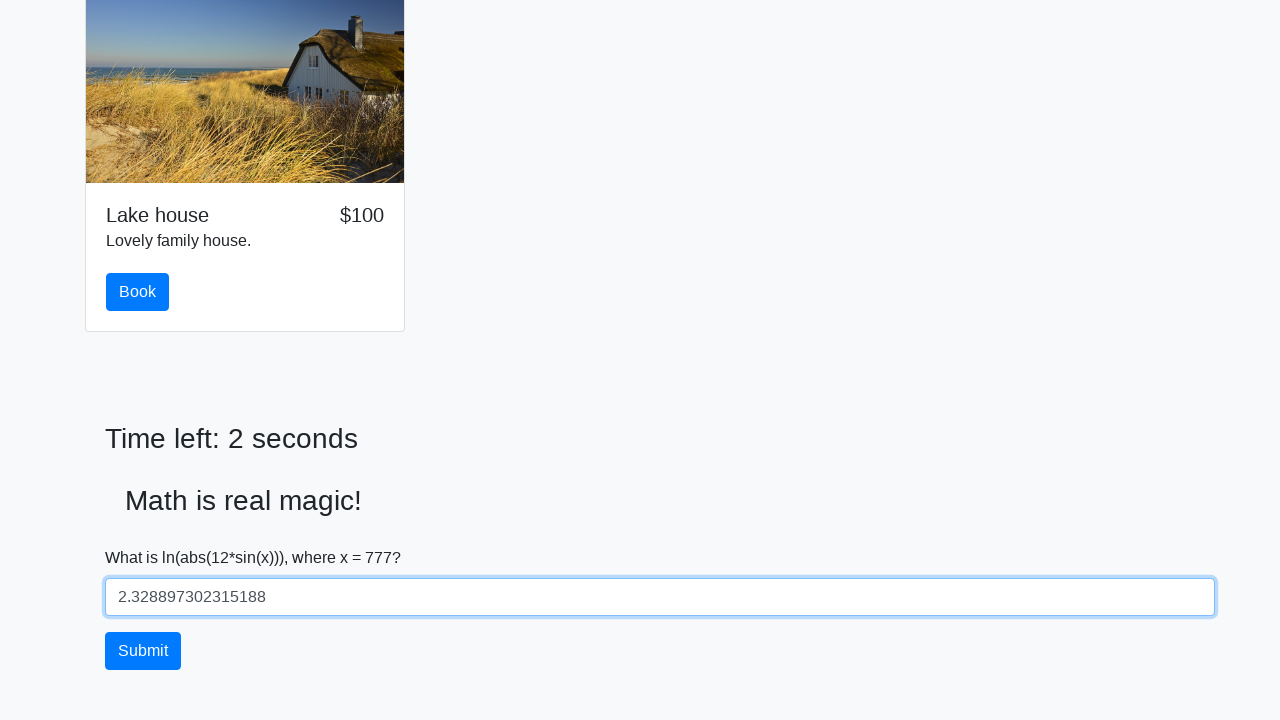

Clicked the solve button at (143, 651) on #solve
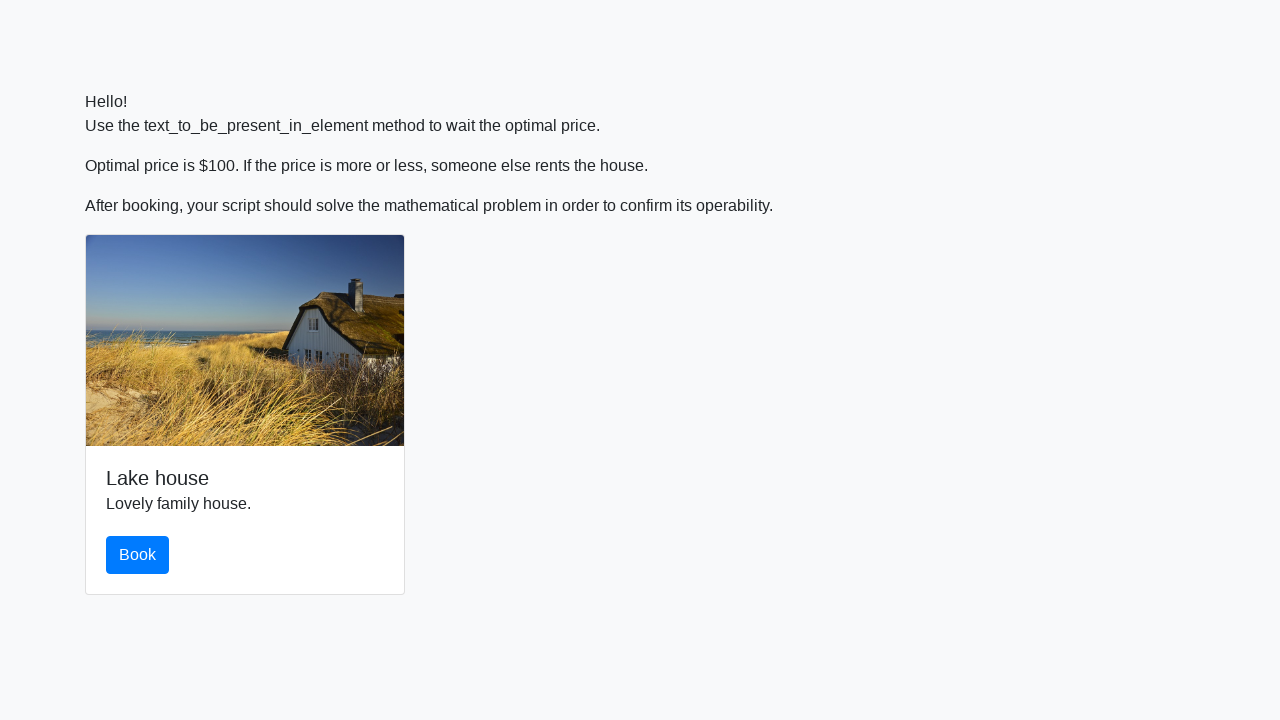

Set up dialog handler to accept alerts
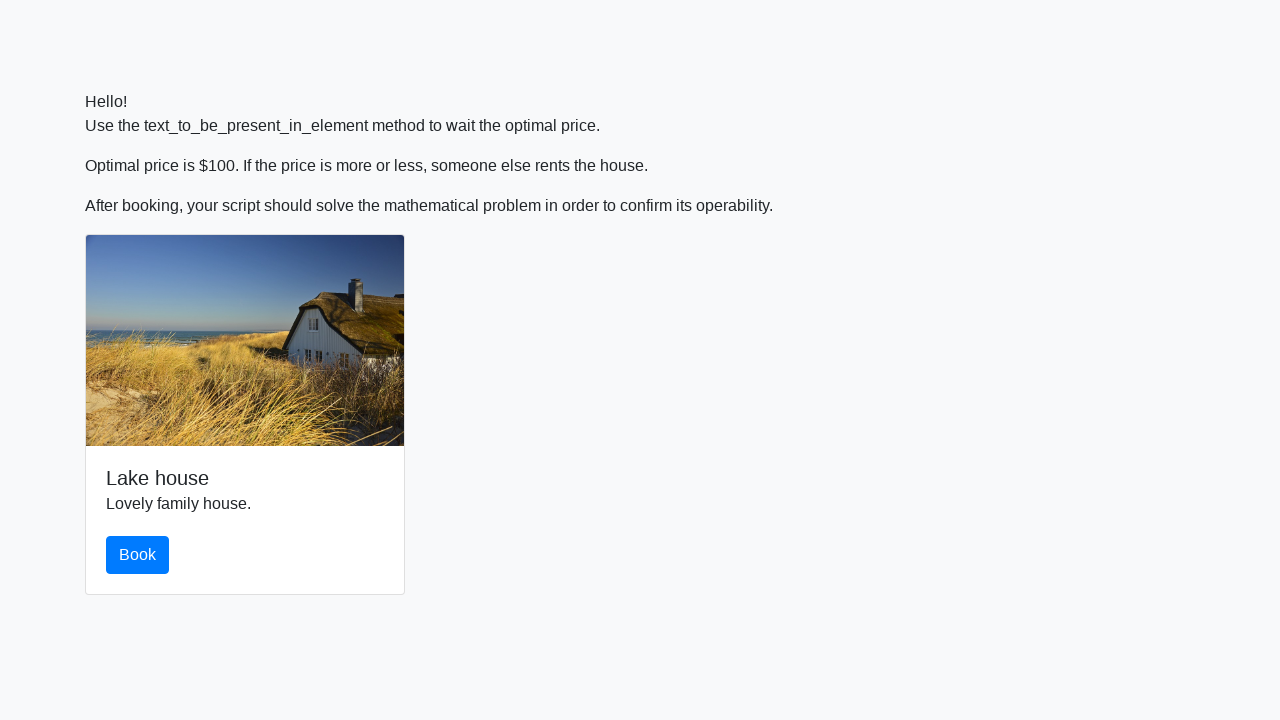

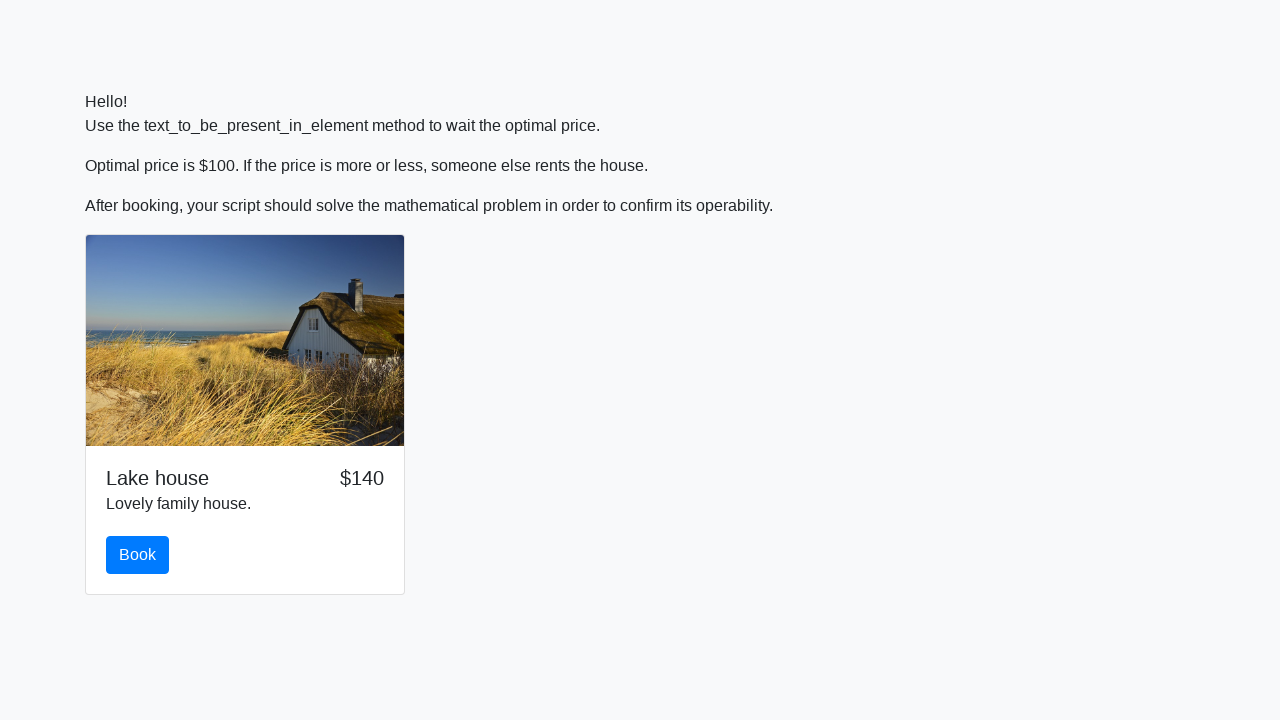